Tests Wikipedia search widget functionality by entering a search term, clicking search, and then clicking on each search result link which opens in new windows

Starting URL: https://testautomationpractice.blogspot.com/

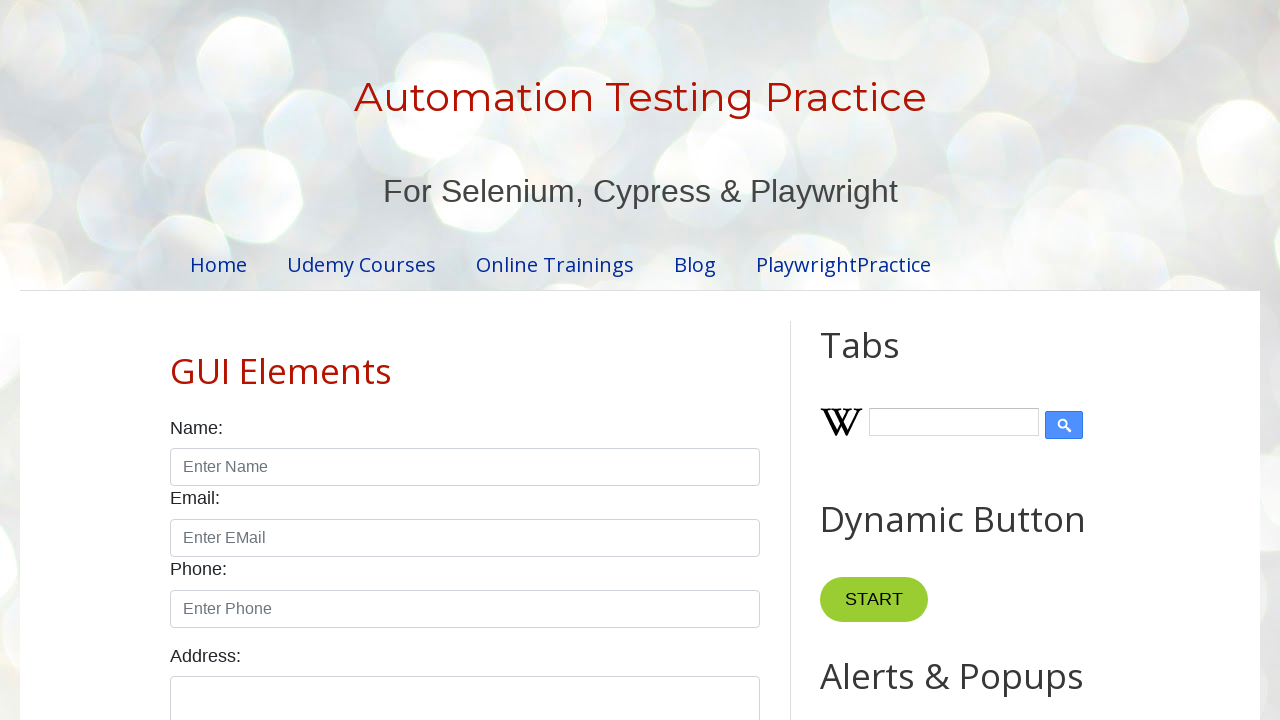

Filled Wikipedia search input with 'selenium' on input#Wikipedia1_wikipedia-search-input
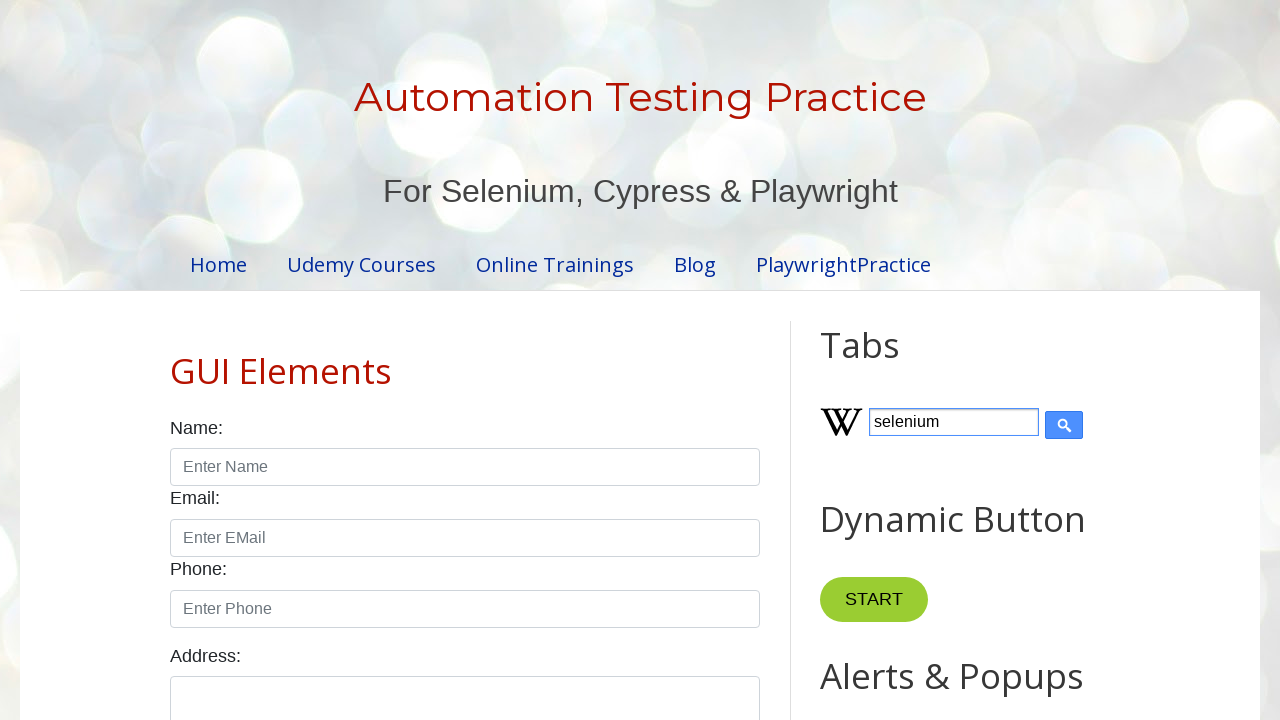

Clicked search submit button at (1064, 425) on input[type='submit']
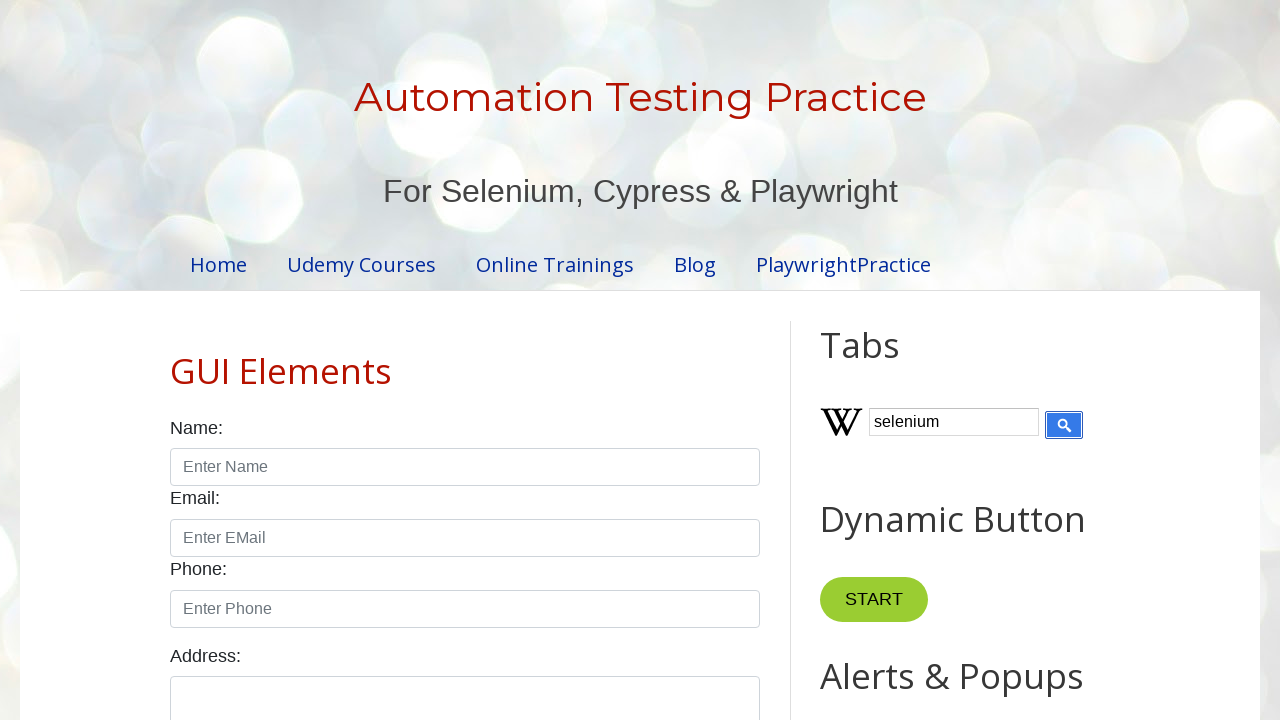

Waited for Wikipedia search results to load
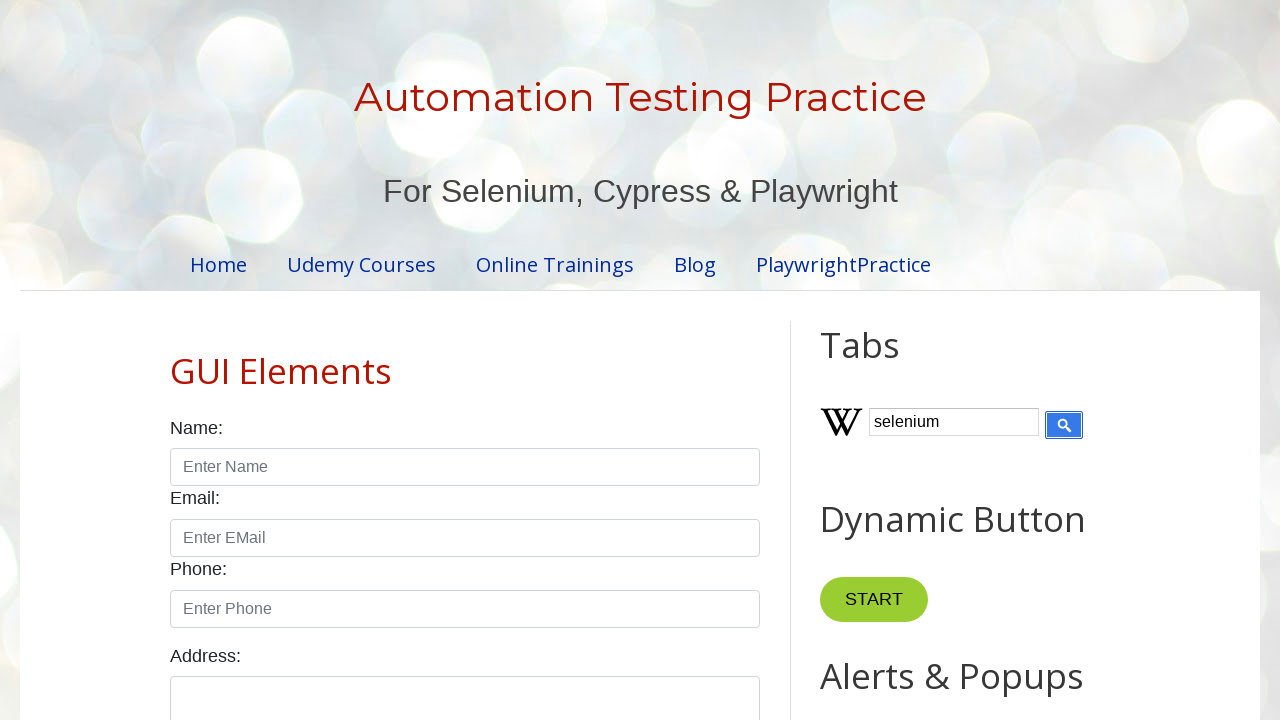

Retrieved 0 search result links
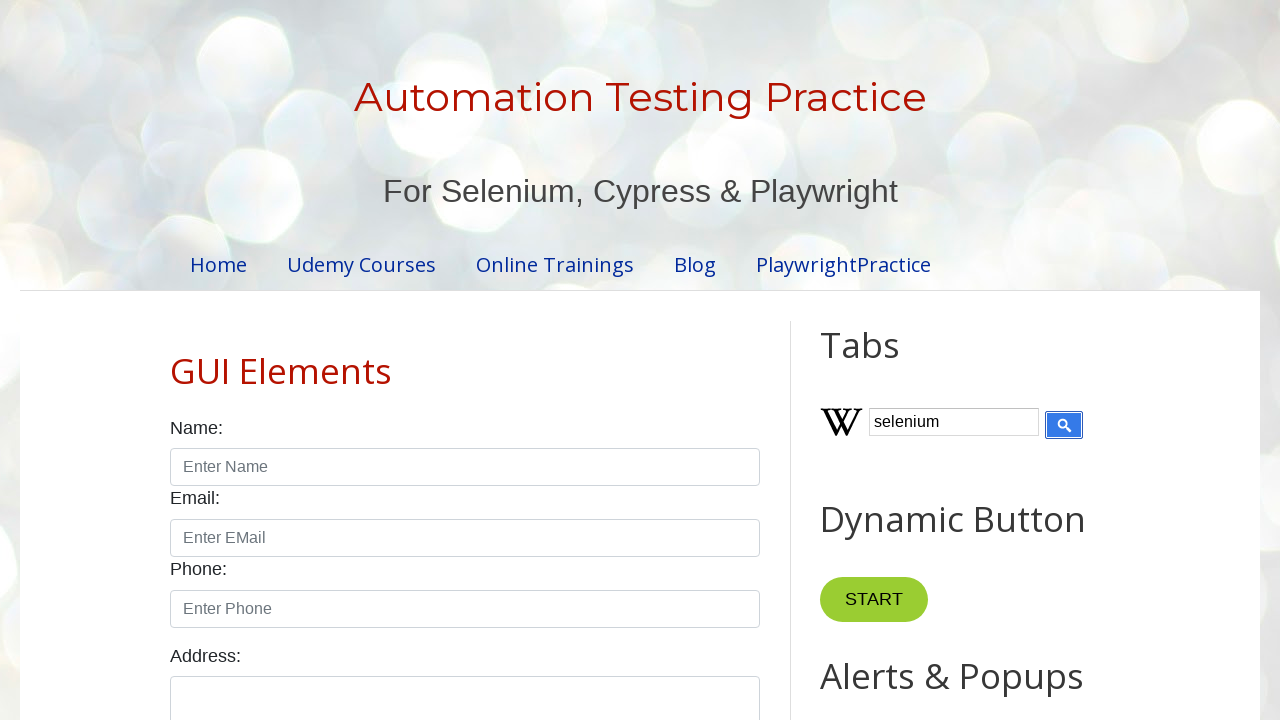

Retrieved all 1 open pages from context
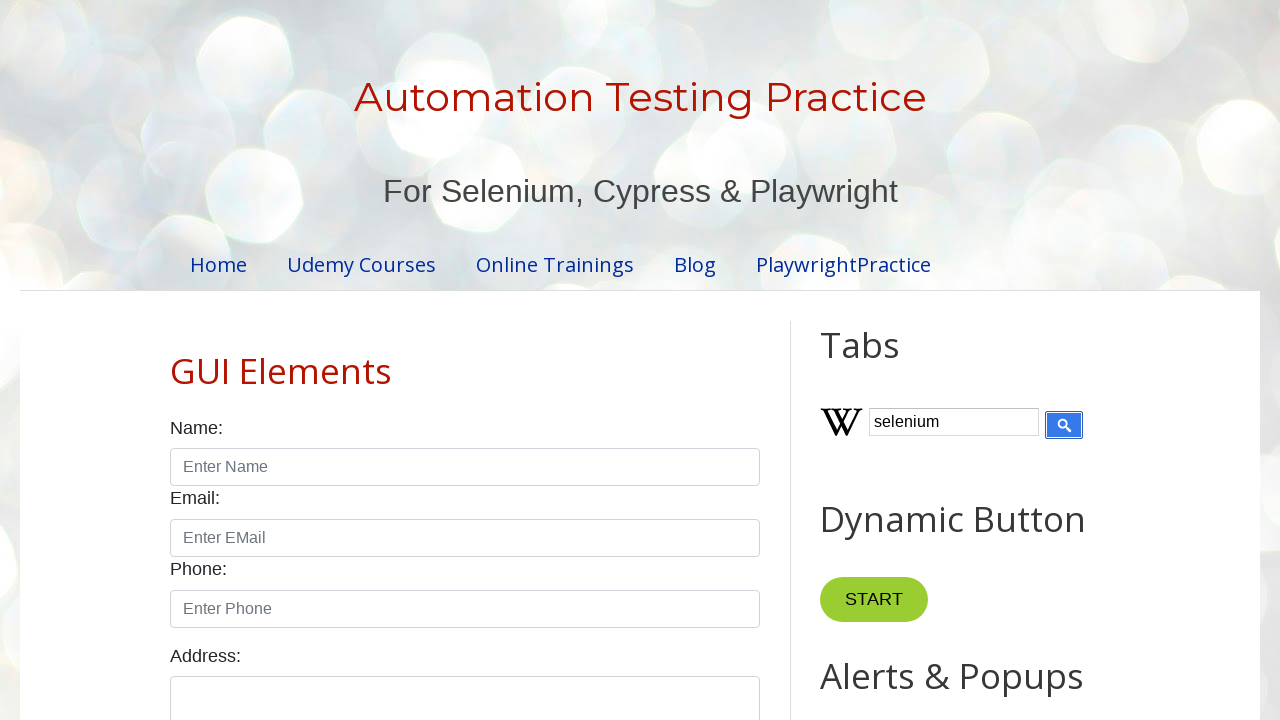

Verified page title: 'Automation Testing Practice'
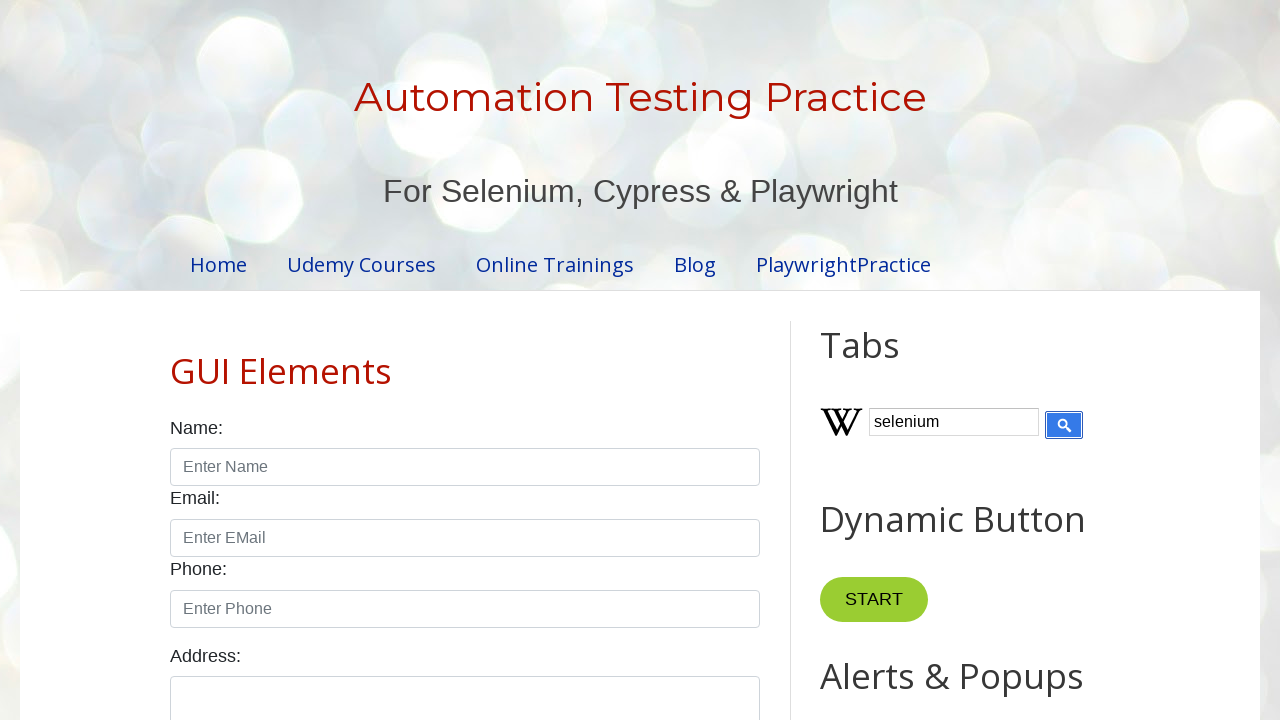

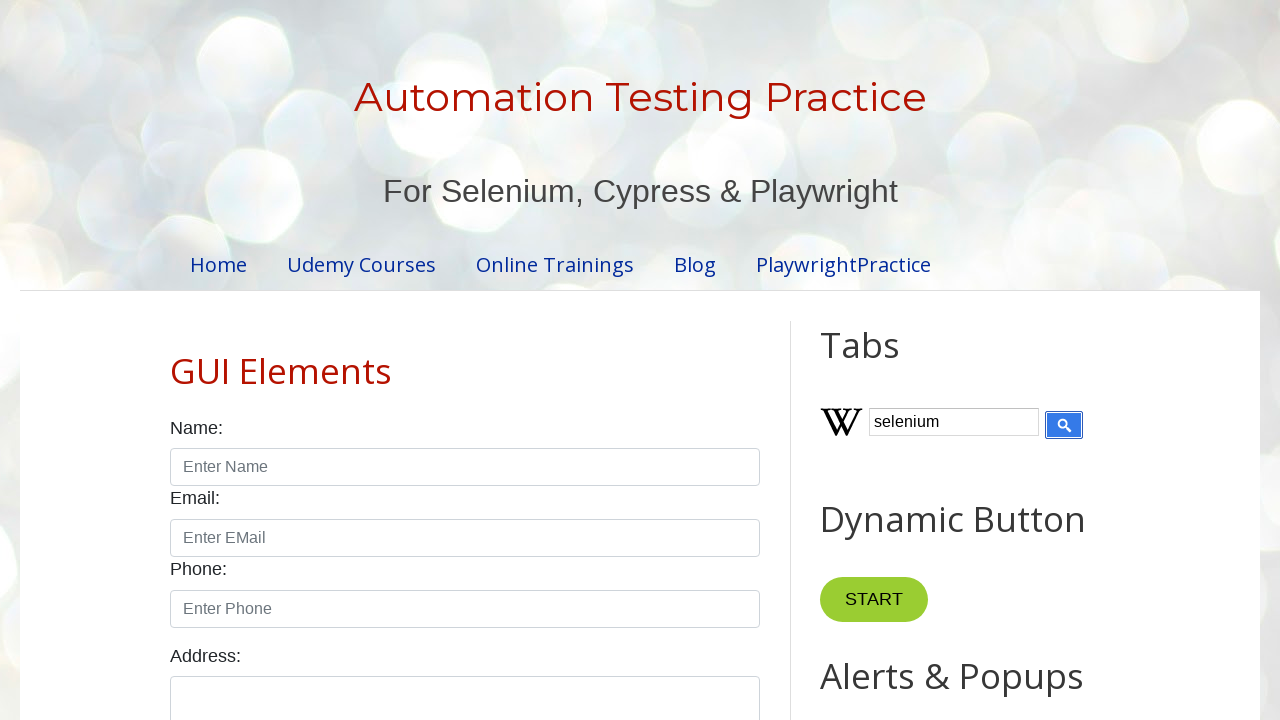